Navigates to the Internet test site, clicks through Shifting Content to Example 1 to verify the page loads

Starting URL: https://the-internet.herokuapp.com/

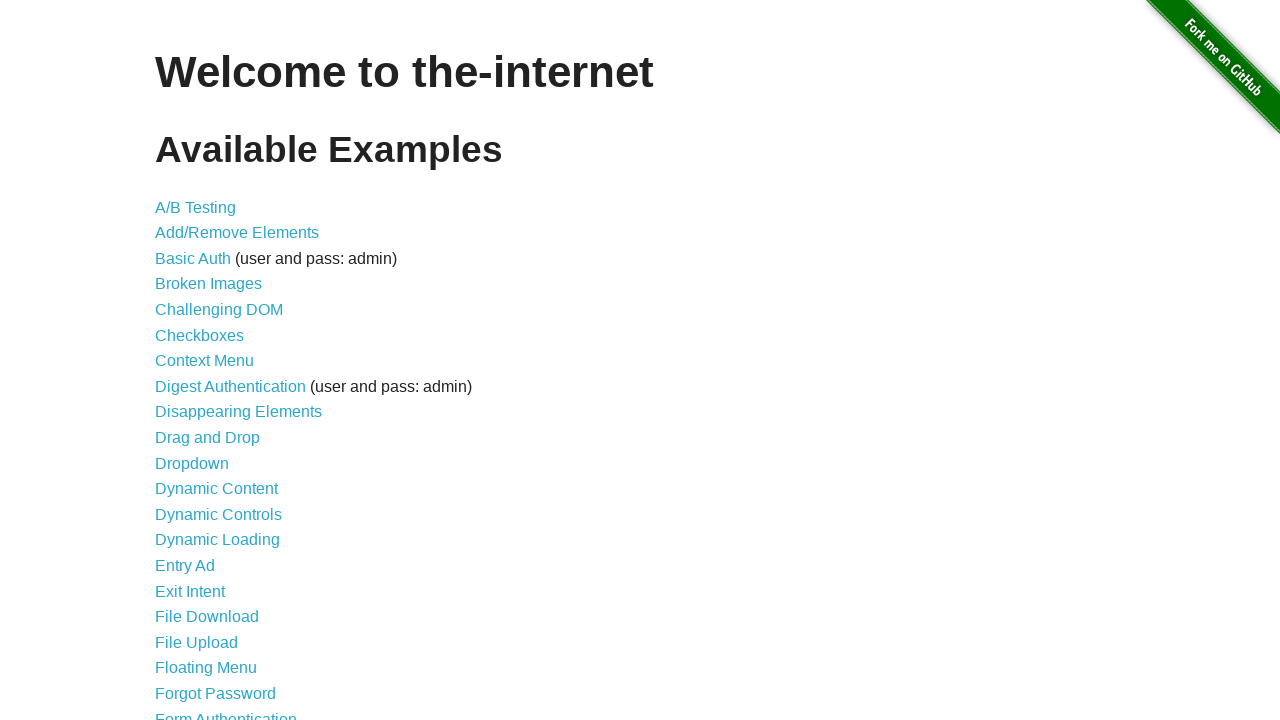

Clicked on Shifting Content link at (212, 523) on a:has-text('Shifting Content')
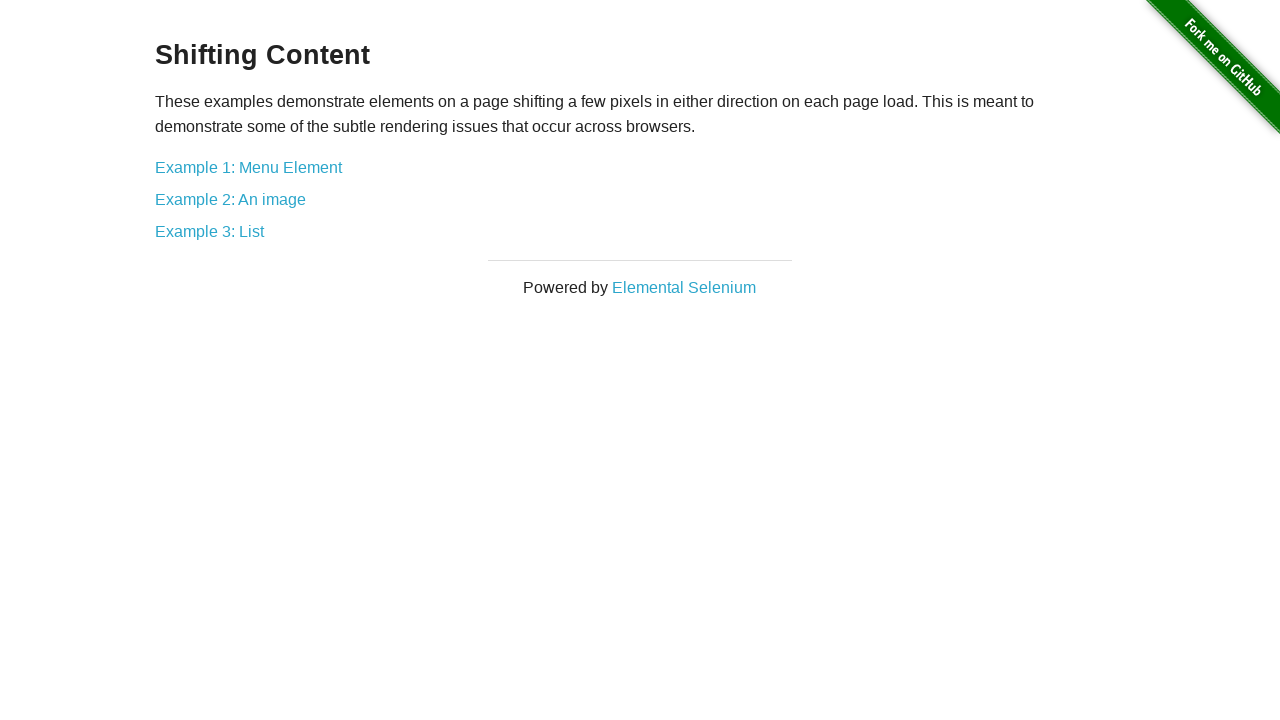

Clicked on Example 1 link at (248, 167) on a:has-text('Example 1')
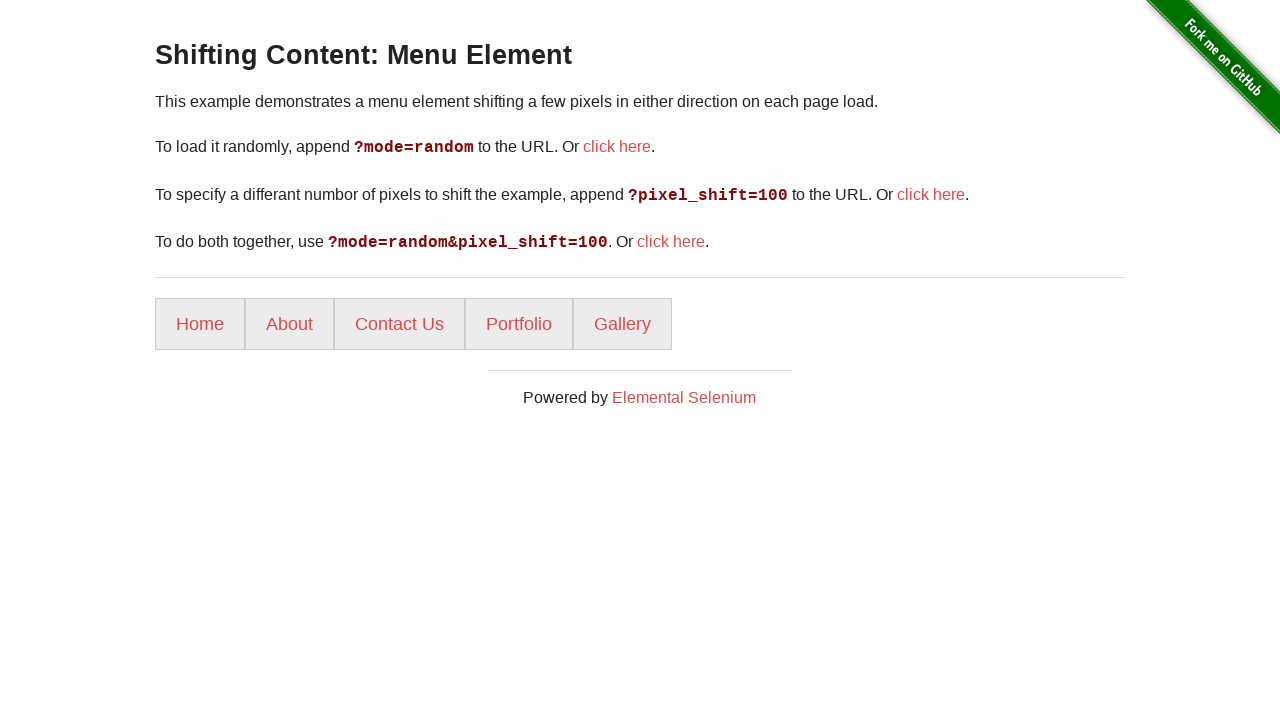

List items loaded successfully
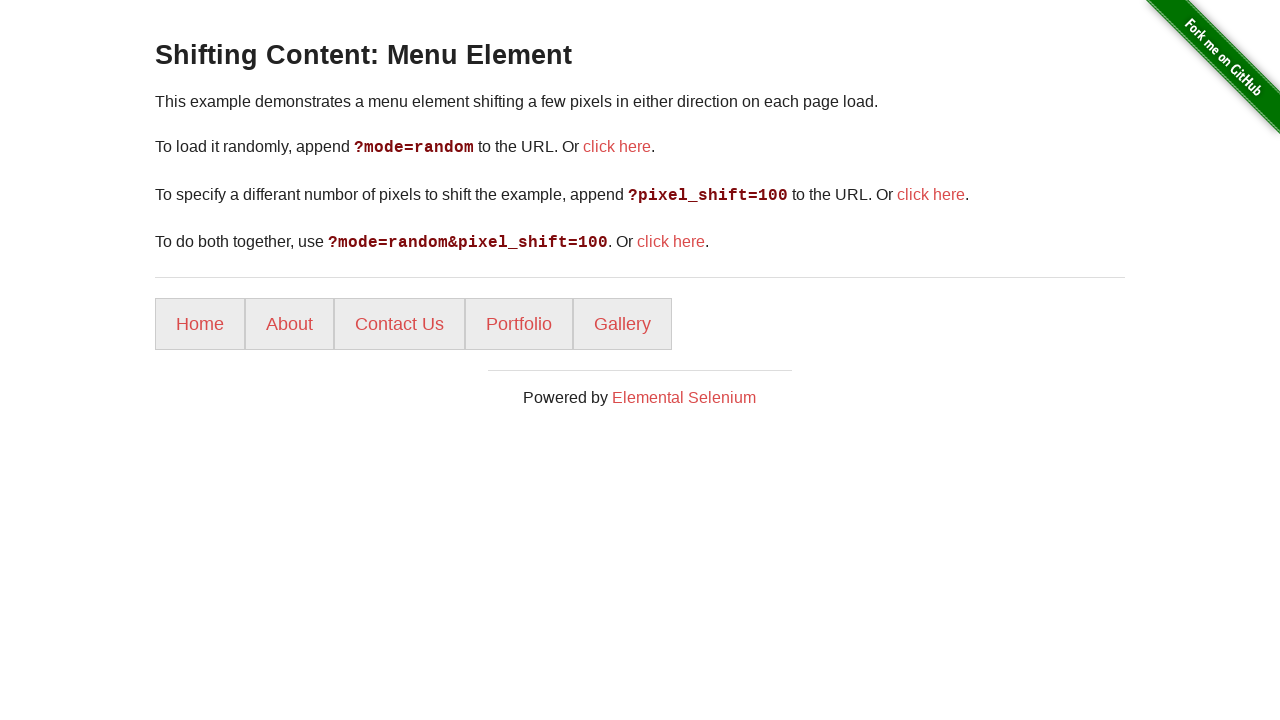

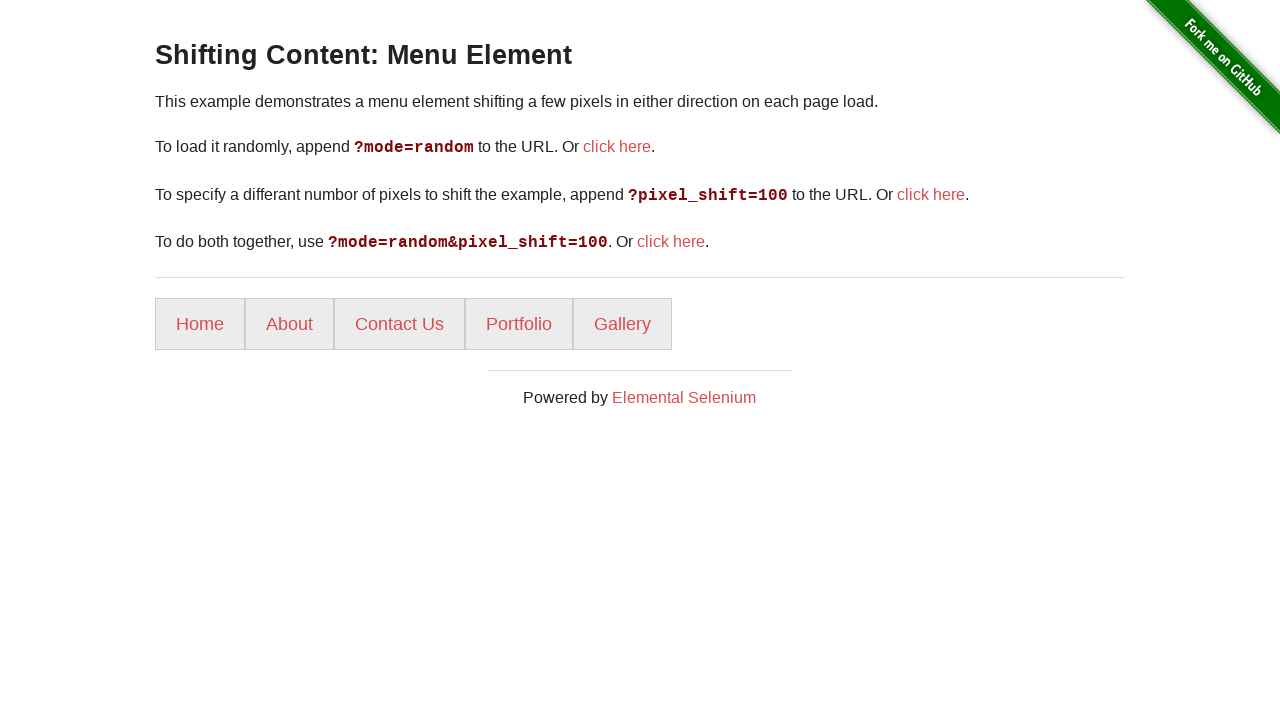